Tests navigation on ShopClues wholesale page by clicking on a category menu item and then selecting a product from the listing.

Starting URL: https://www.shopclues.com/wholesale.html

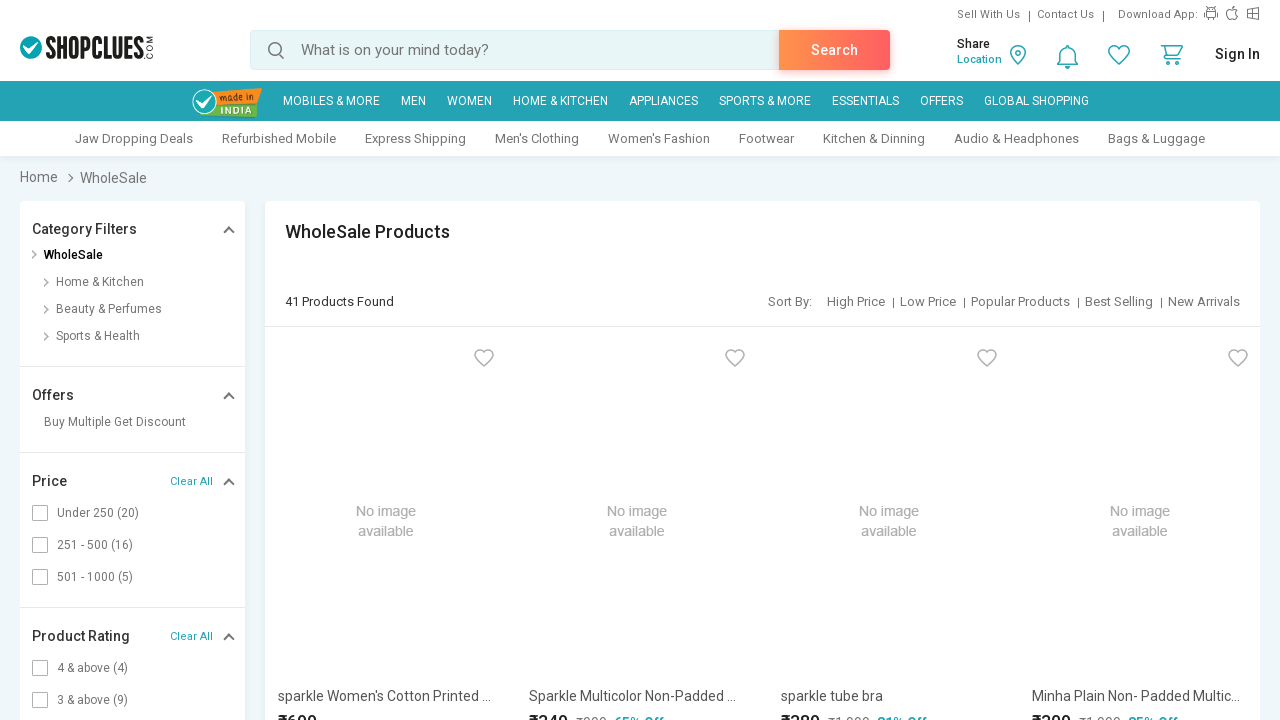

Navigated to ShopClues wholesale page
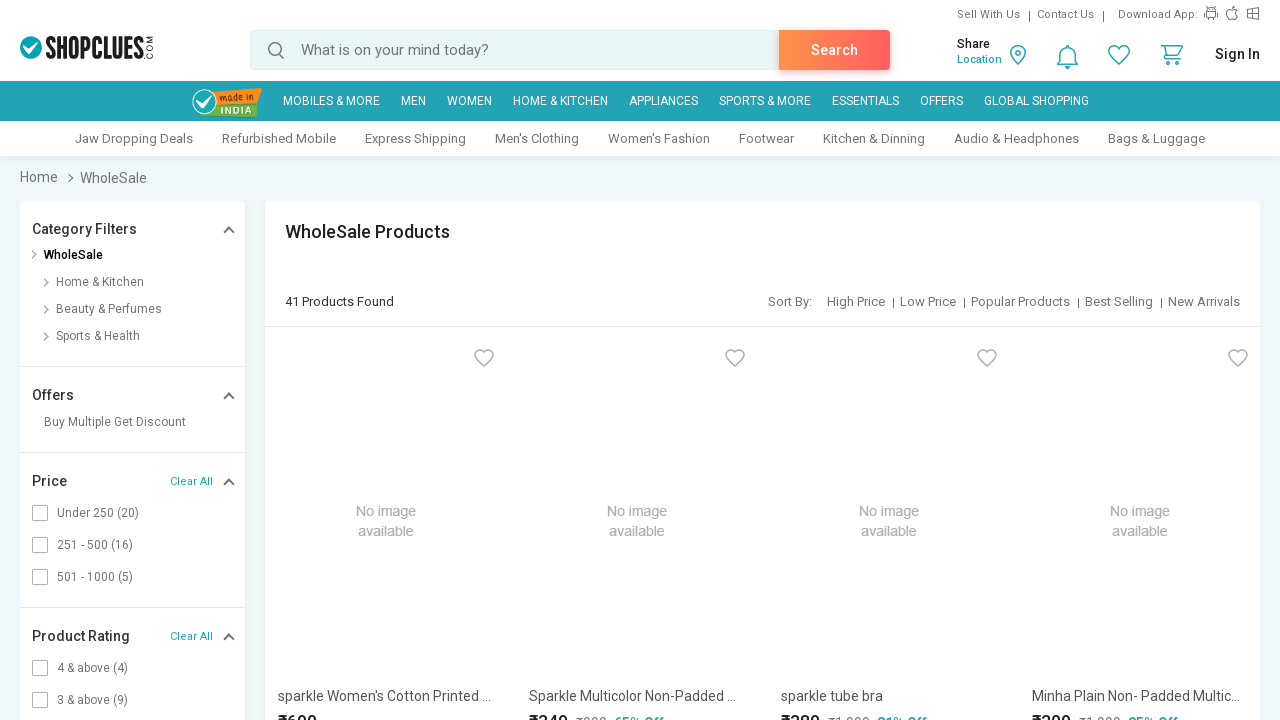

Clicked on third category item in the menu at (138, 336) on (//li[@class='child-one'])[3]
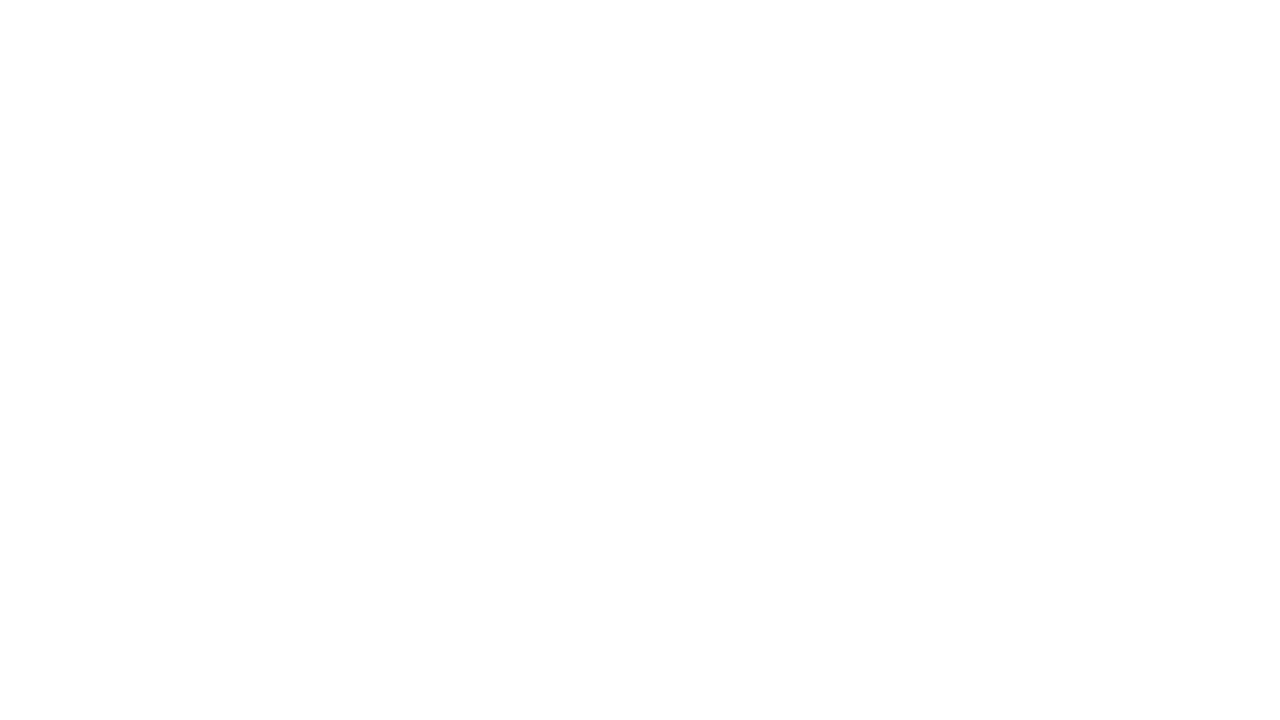

Category page loaded successfully
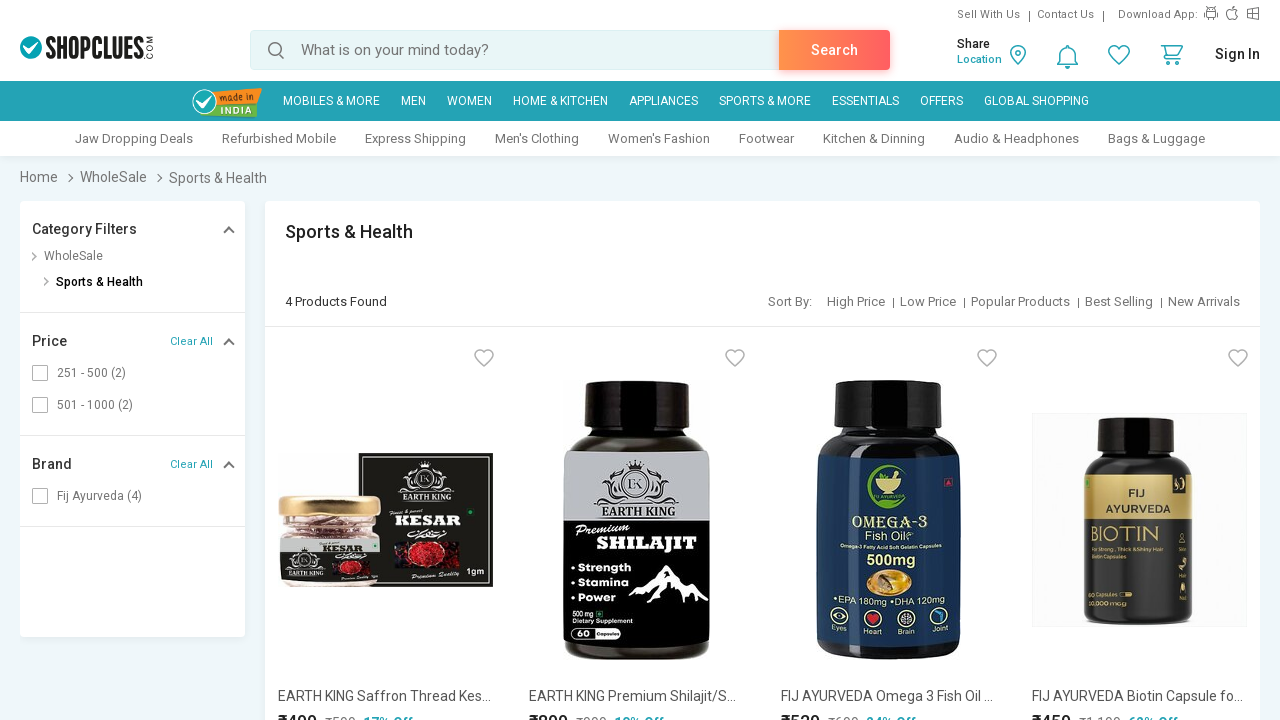

Clicked on second product in the listing at (637, 696) on (//span[@class='prod_name '])[2]
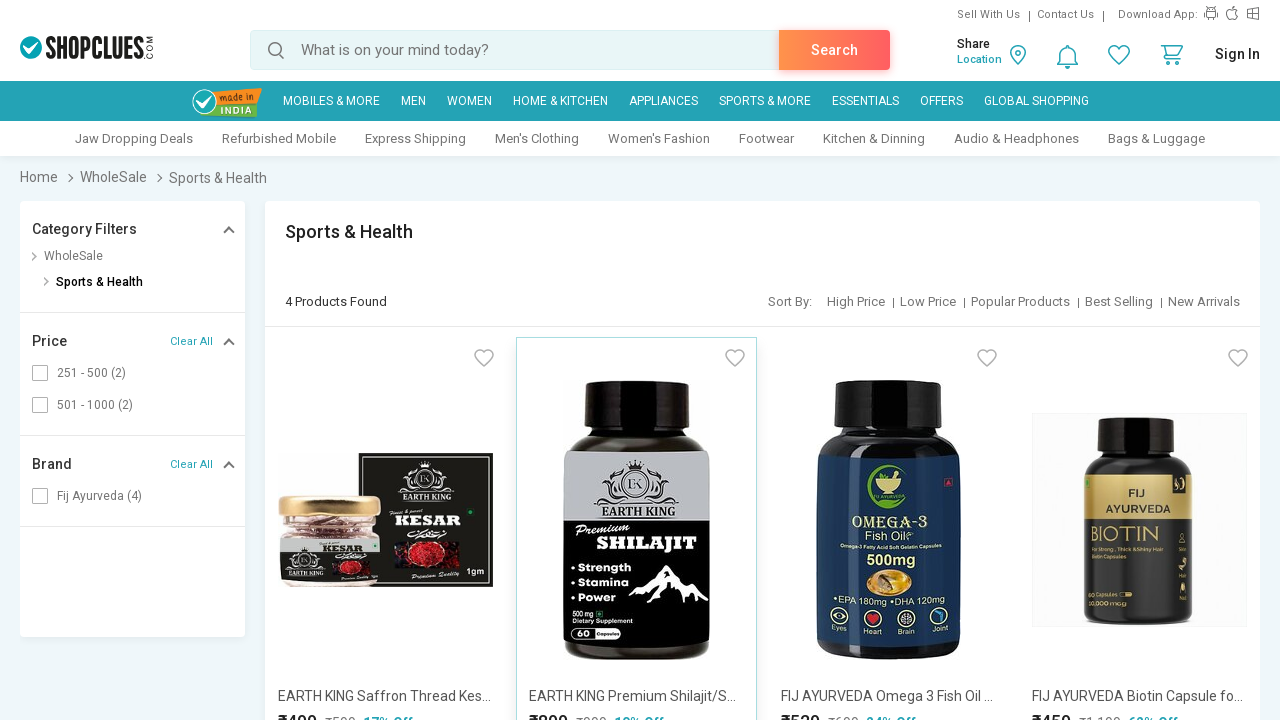

Product page loaded successfully
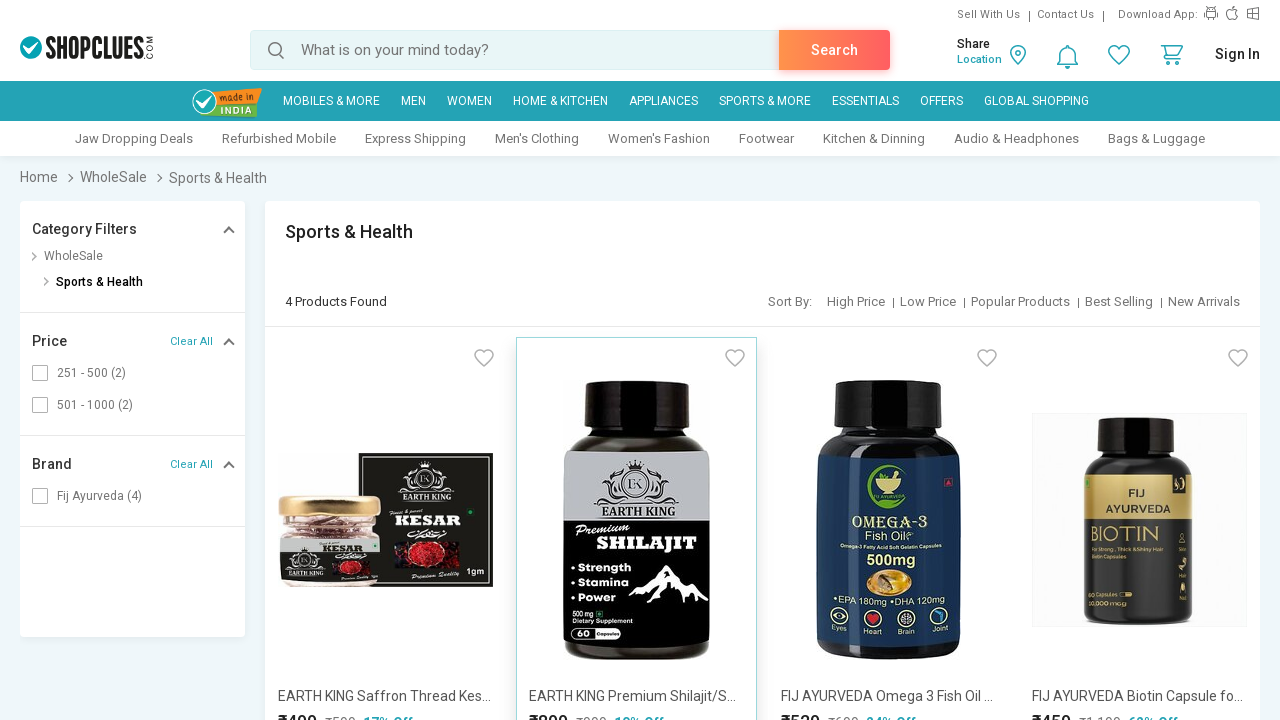

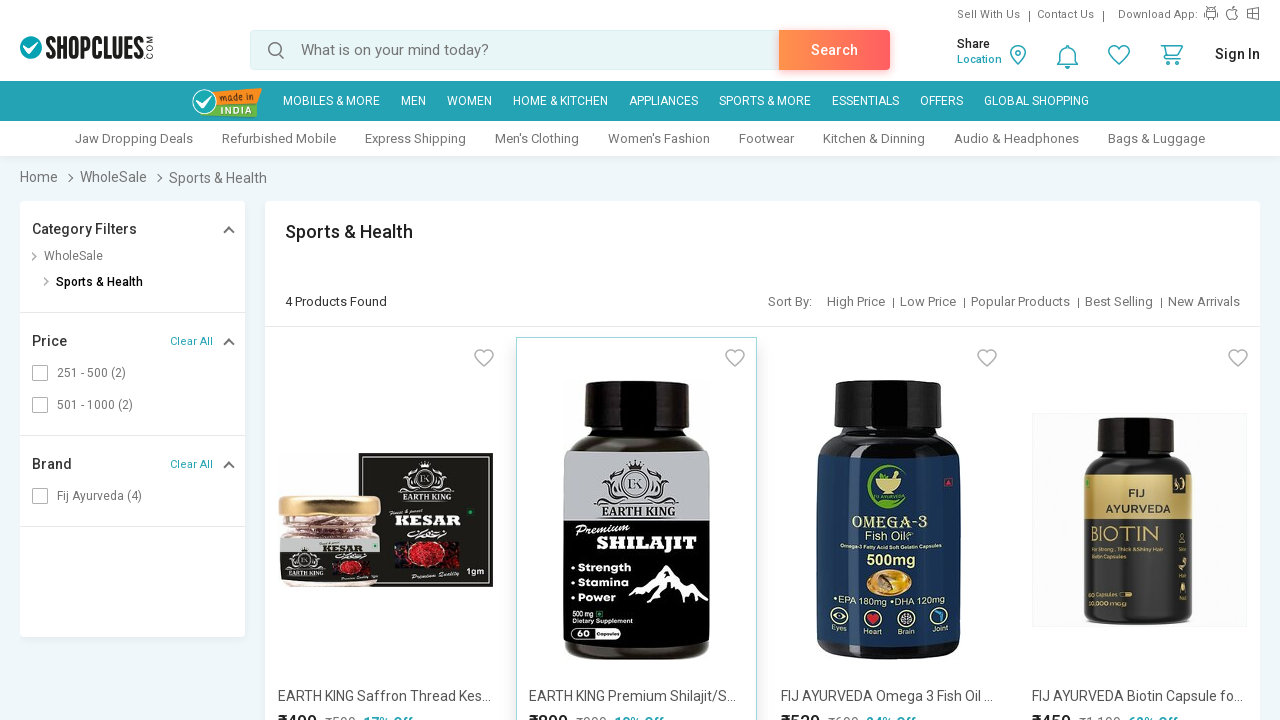